Tests a web form by filling a text field, submitting the form, and verifying the success message

Starting URL: https://www.selenium.dev/selenium/web/web-form.html

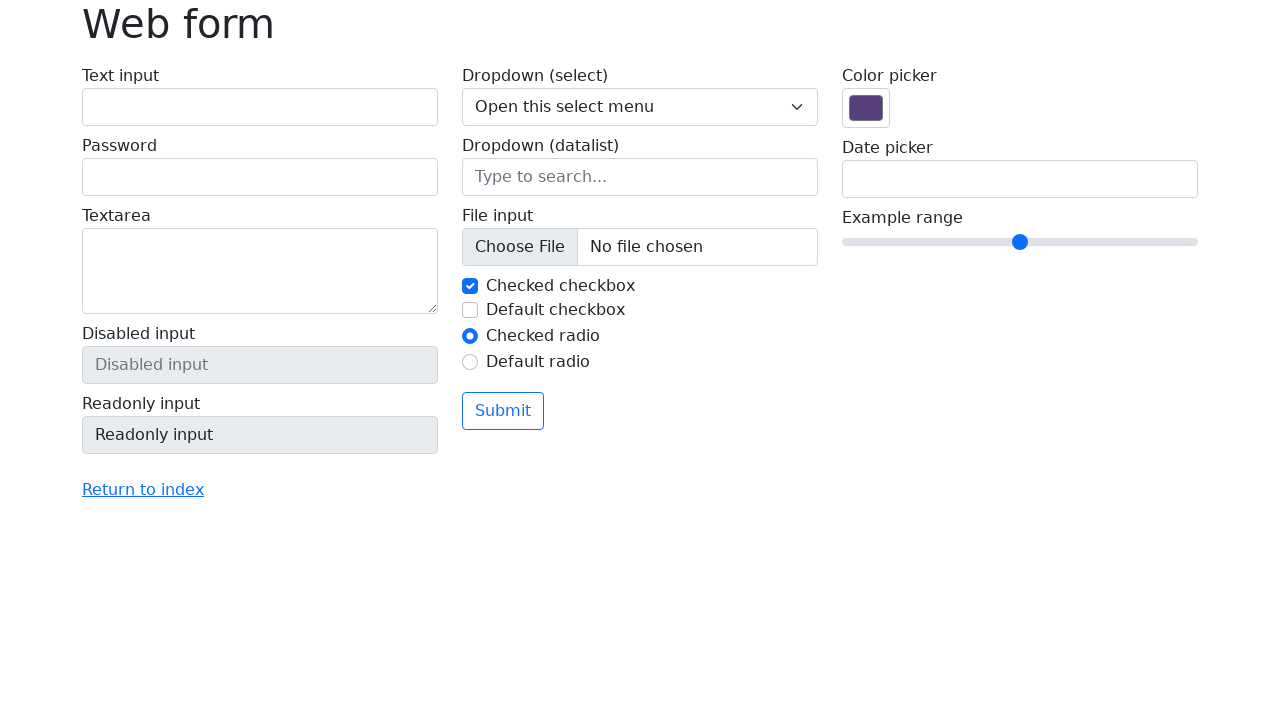

Filled text field with 'Selenium' on input[name='my-text']
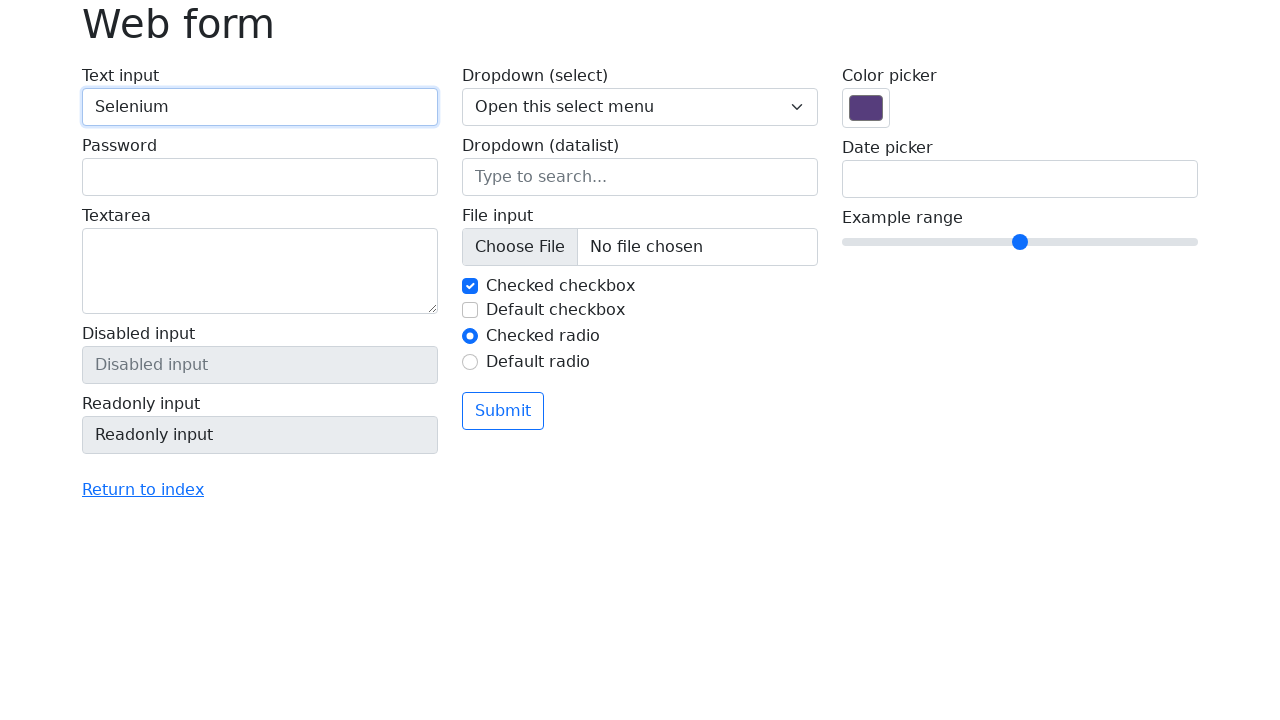

Clicked submit button at (503, 411) on button
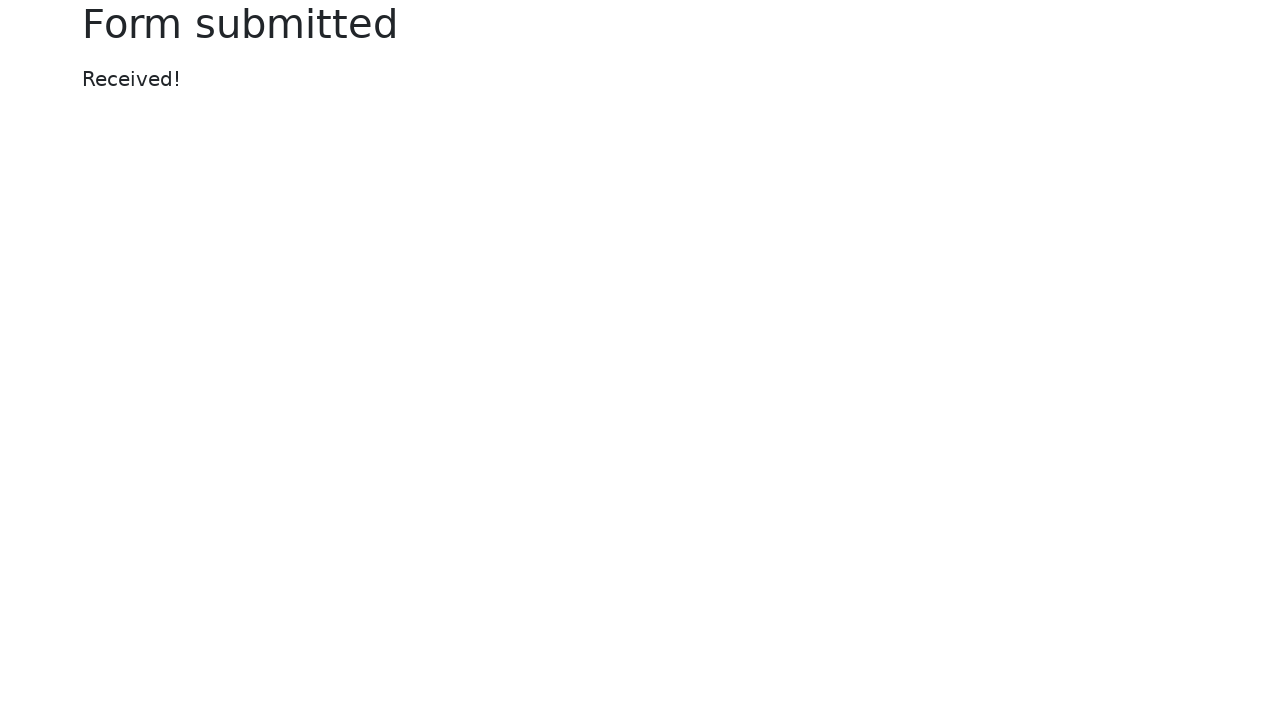

Success message element loaded
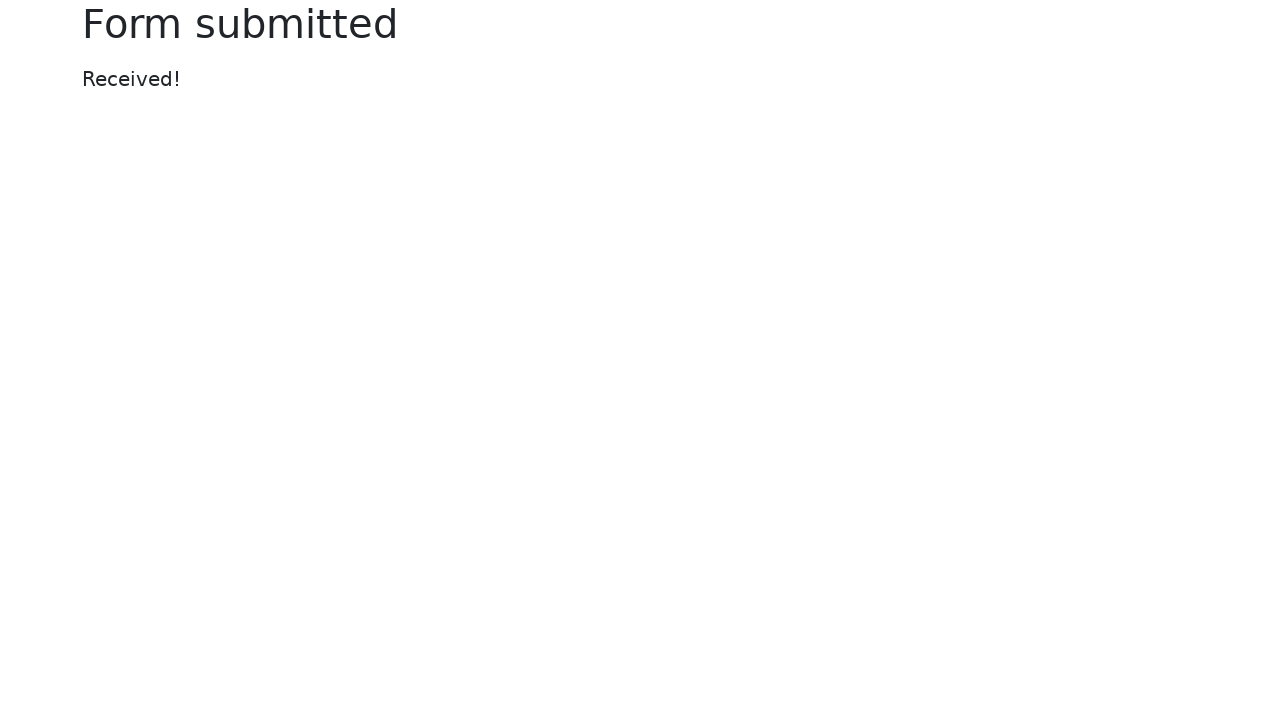

Verified success message displays 'Received!'
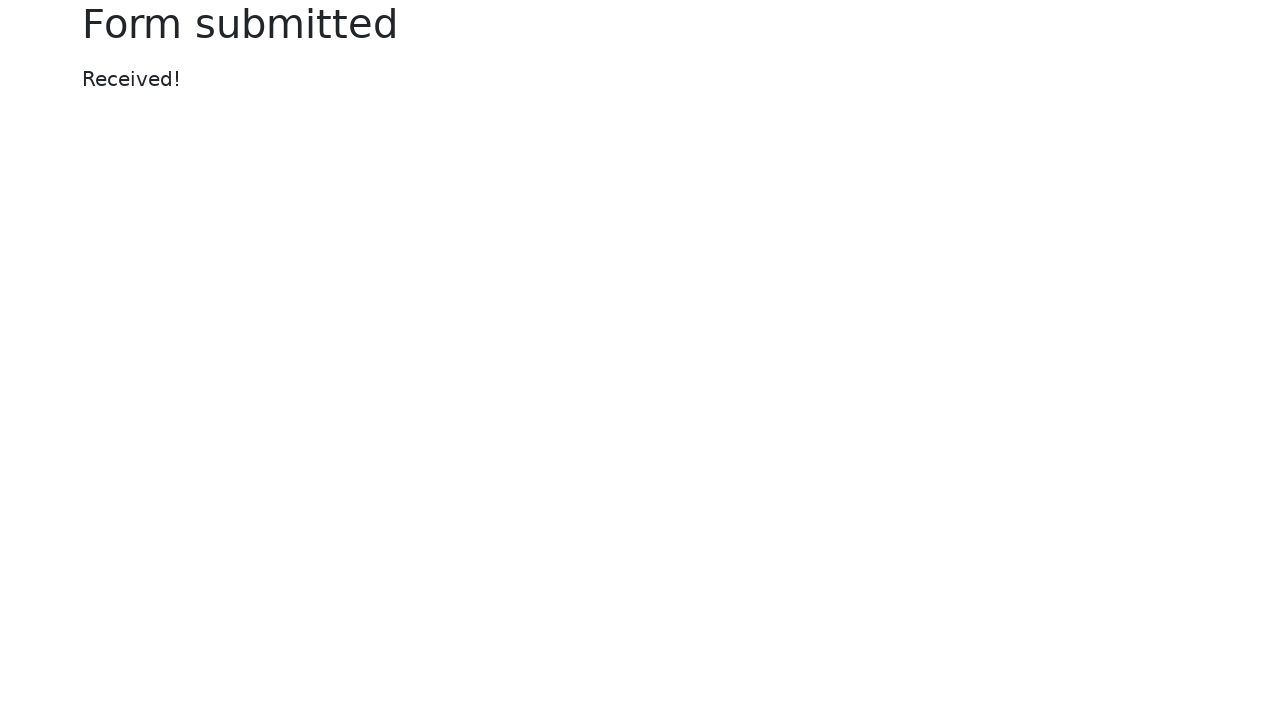

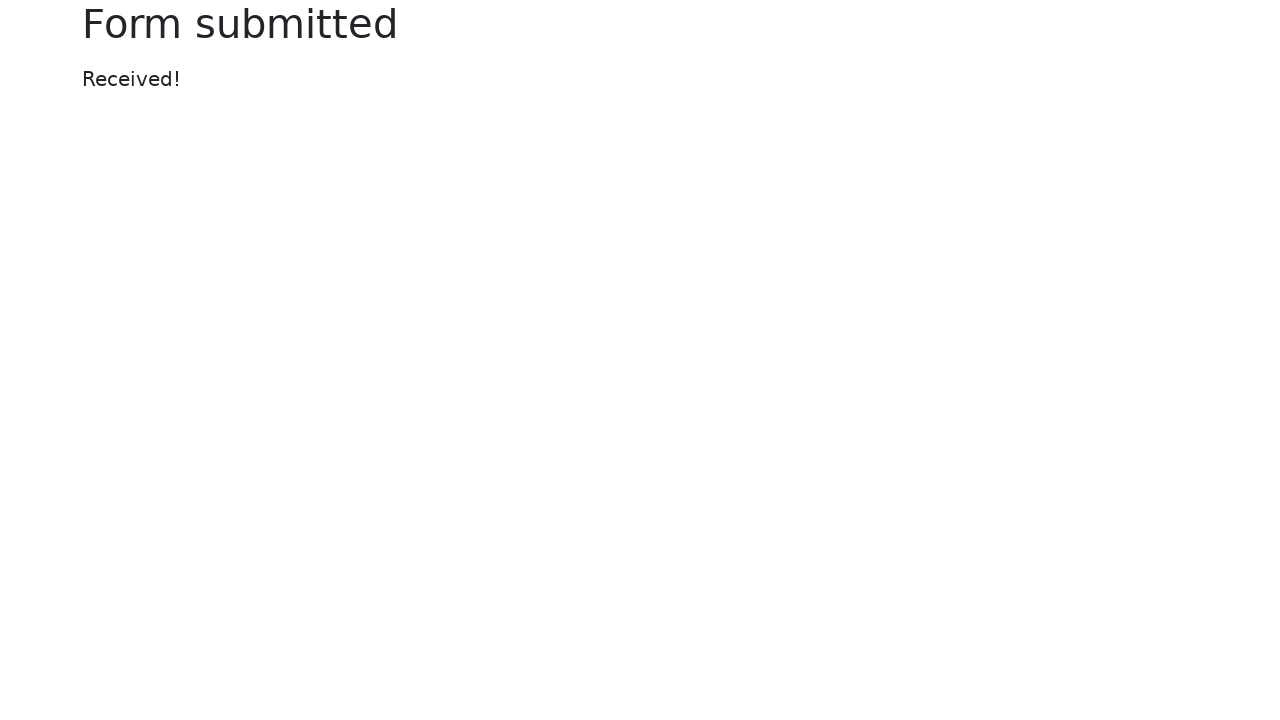